Tests clicking Sitemap link in footer to navigate to sitemap

Starting URL: https://github.com/mobile

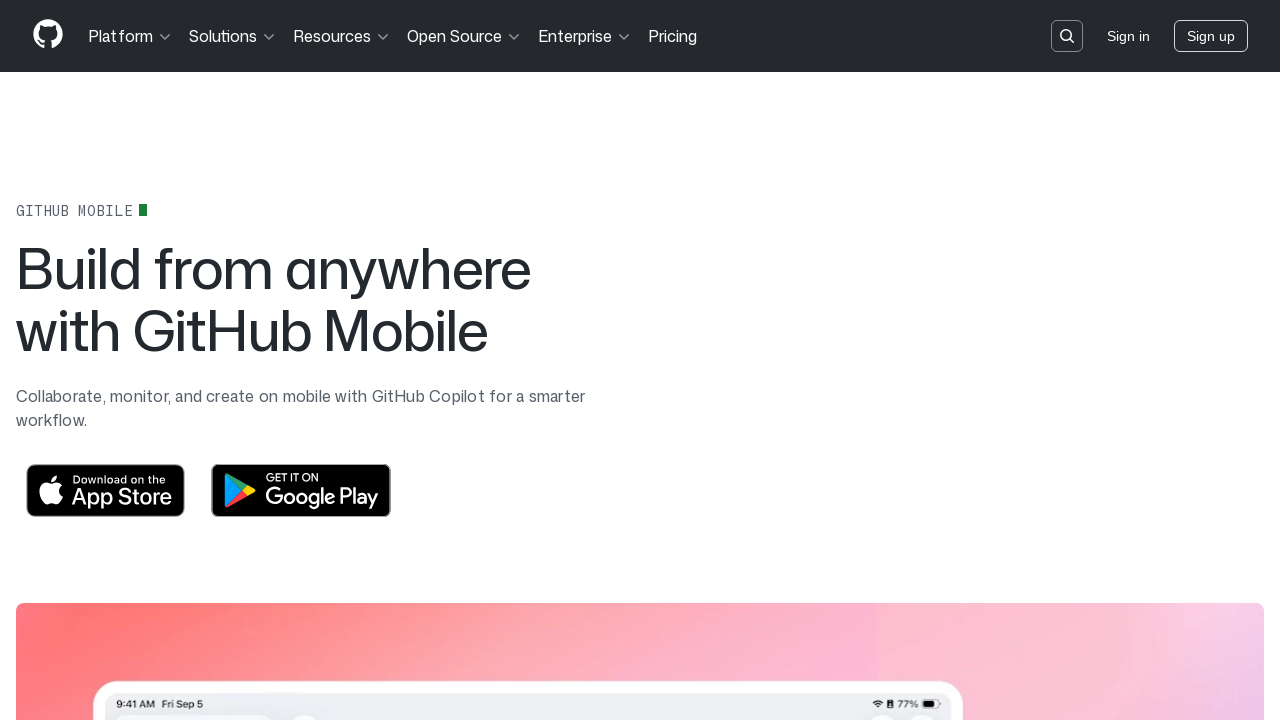

Clicked Sitemap link in footer at (372, 669) on footer >> text=Sitemap
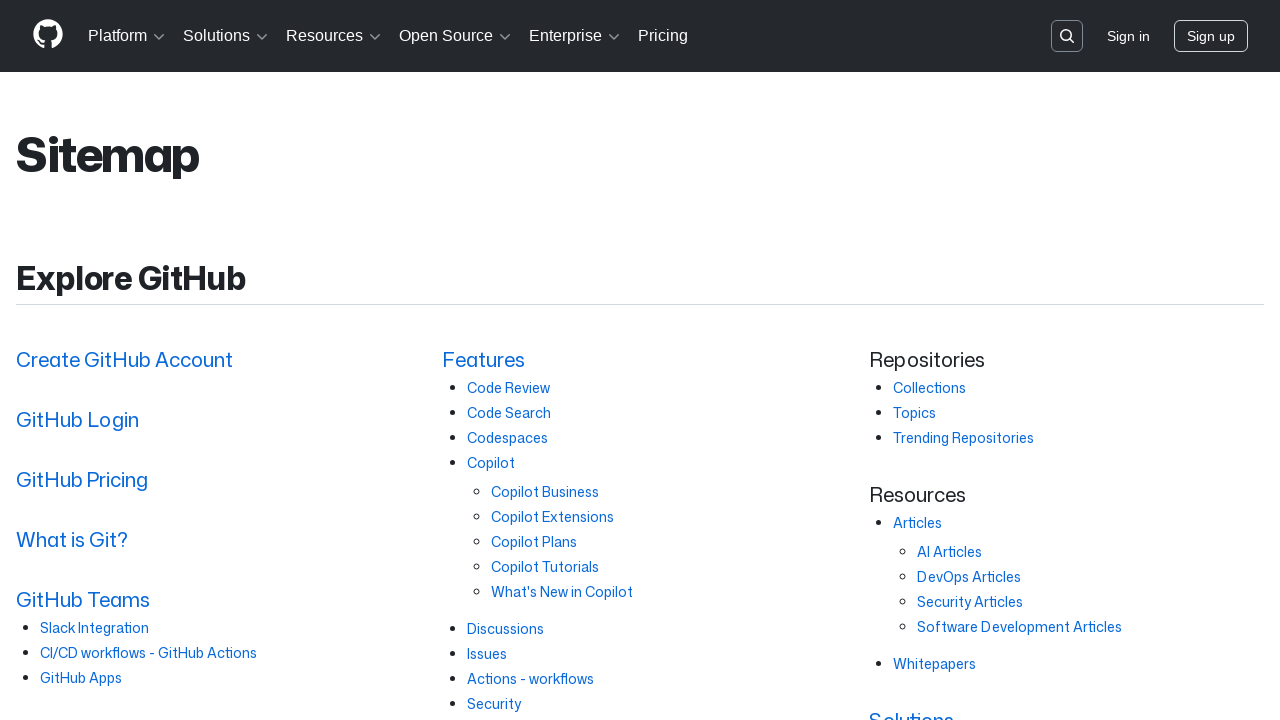

Navigated to sitemap page at https://github.com/sitemap
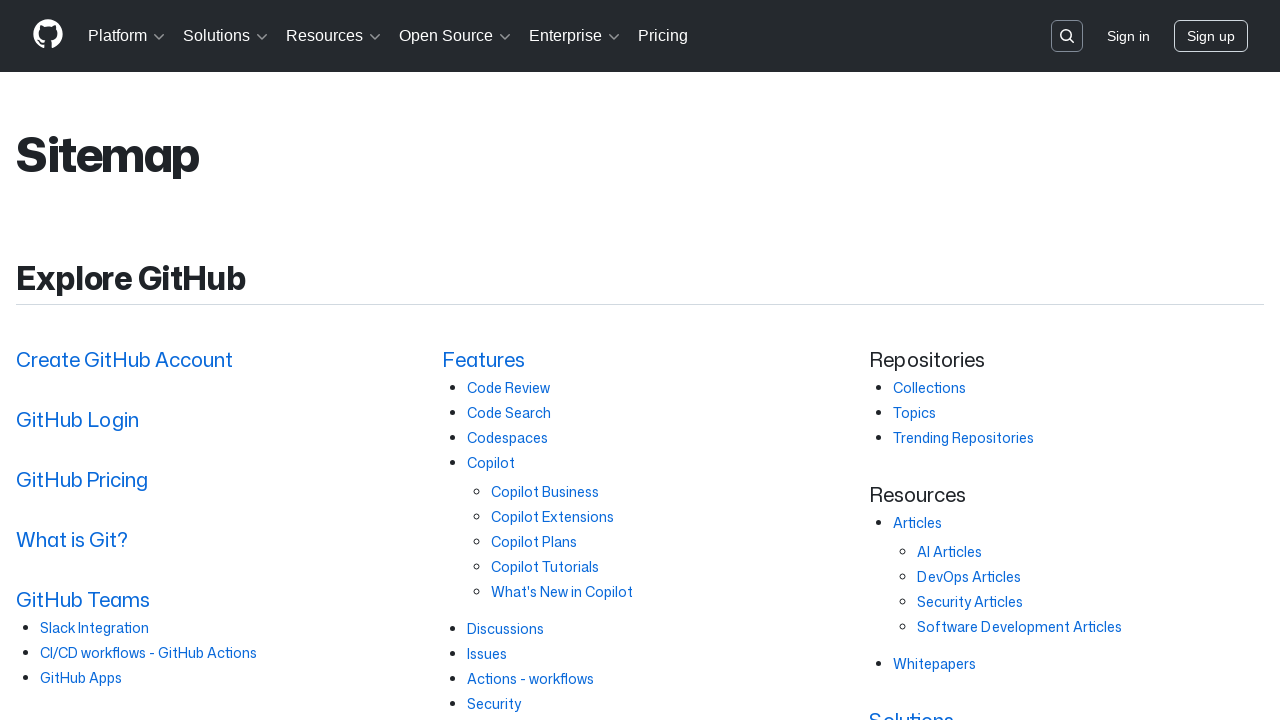

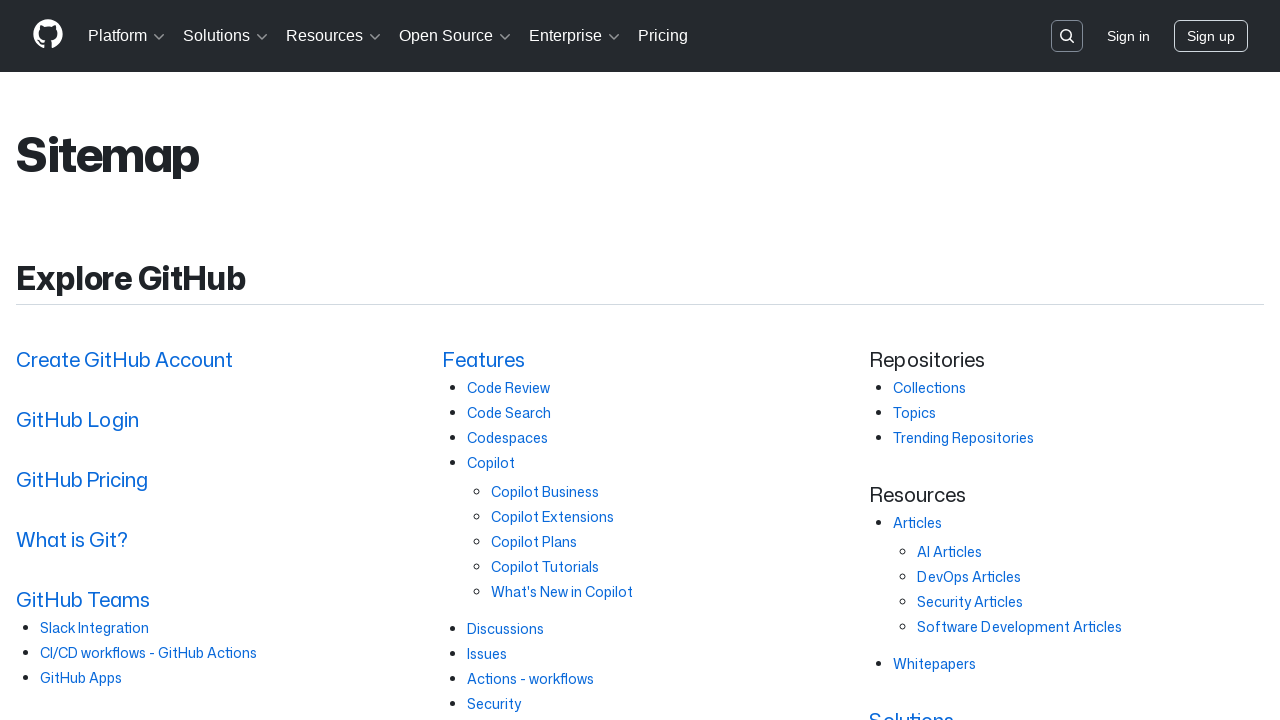